Tests the text box form by filling all fields (full name, email, current address, permanent address) and verifying the output displays correctly

Starting URL: https://demoqa.com/text-box

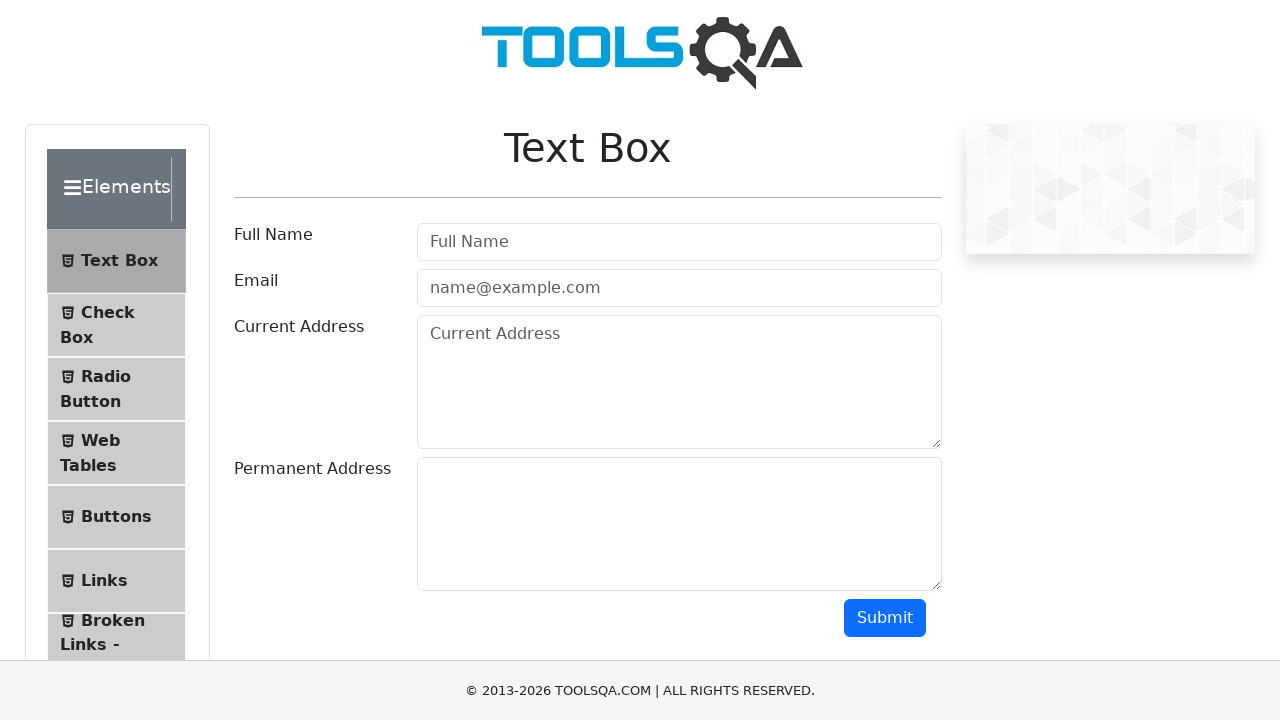

Filled full name field with 'John Anderson' on #userName
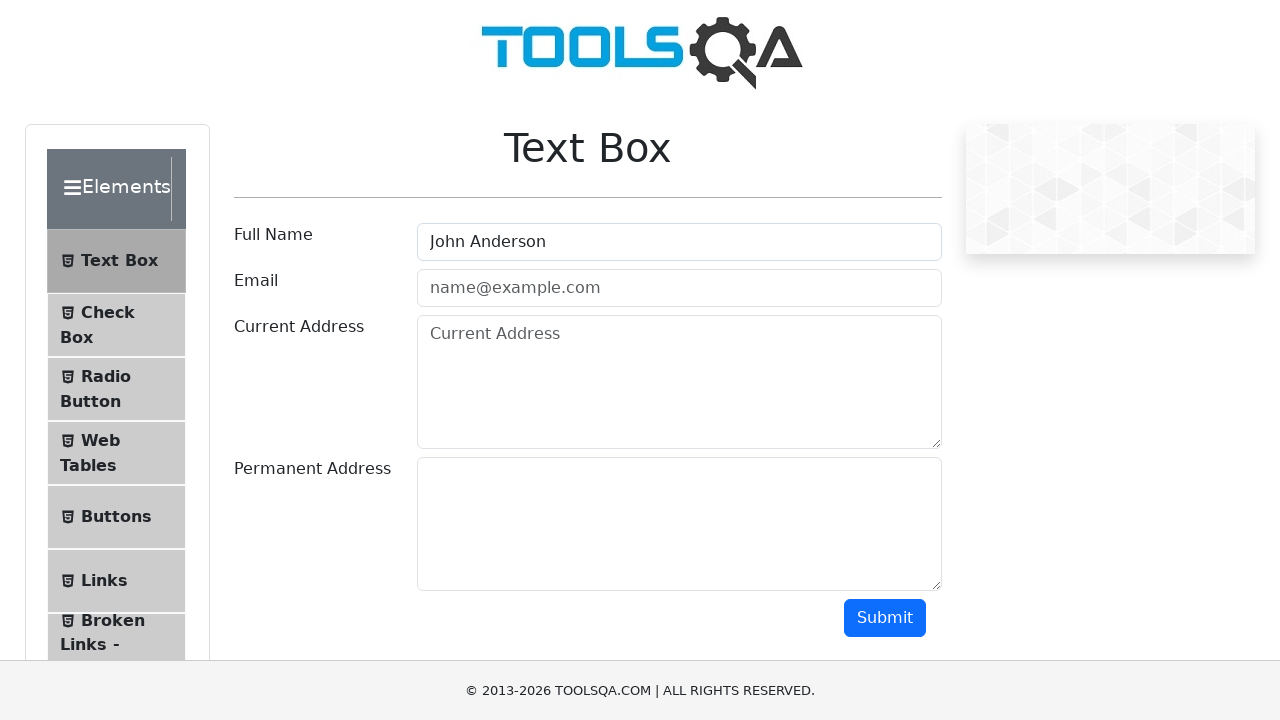

Filled email field with 'john.anderson@example.com' on #userEmail
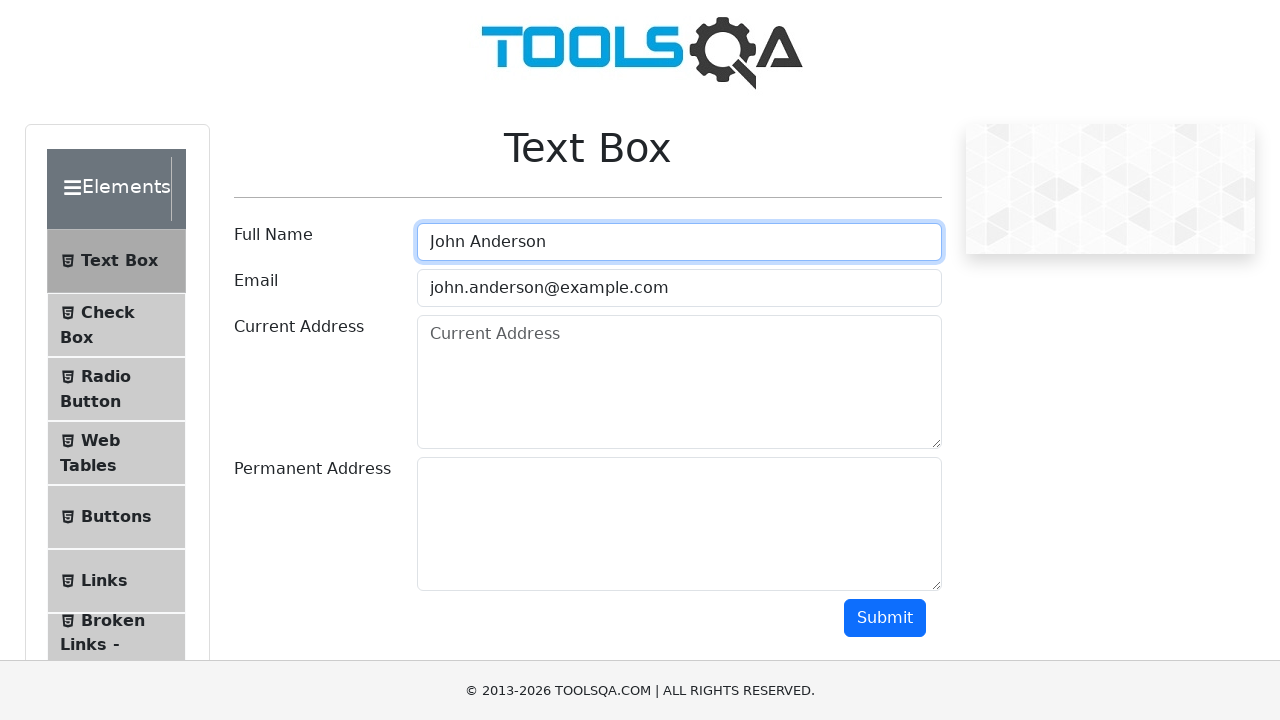

Filled current address field with '456 Oak Street, Boston, MA 02101' on #currentAddress
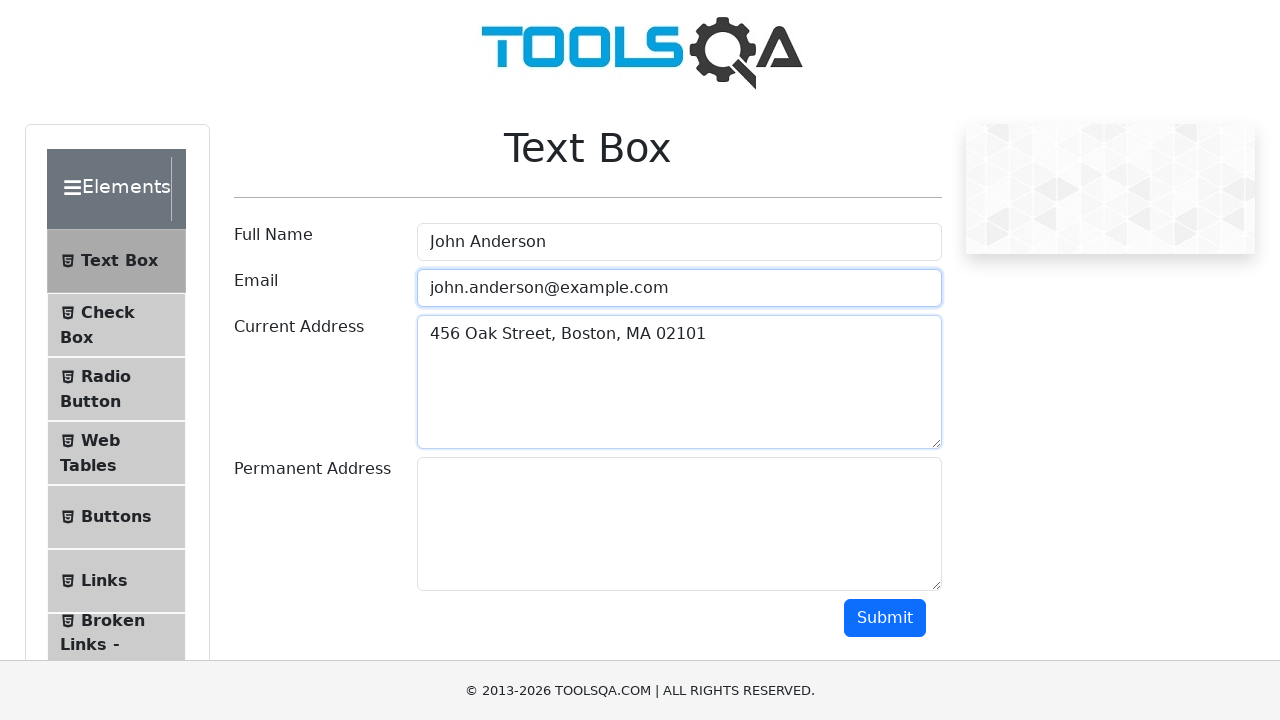

Filled permanent address field with '789 Pine Avenue, Seattle, WA 98101' on #permanentAddress
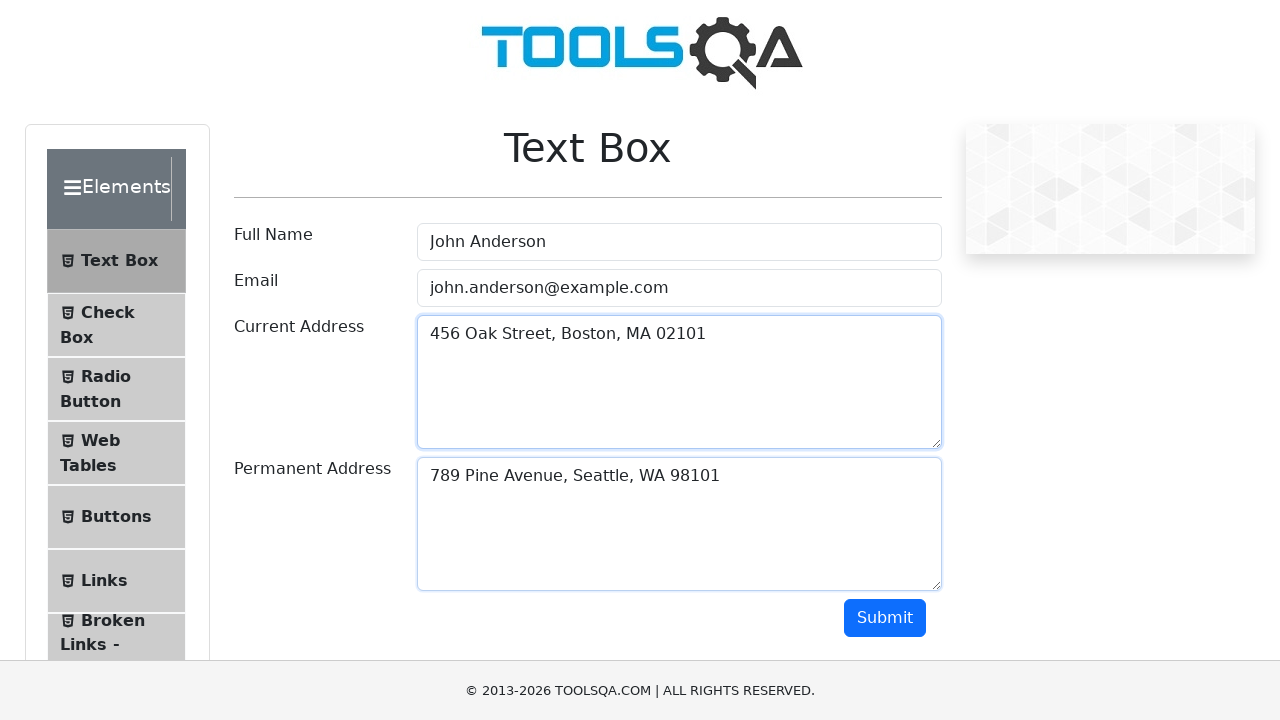

Clicked submit button to submit text box form at (885, 618) on #submit
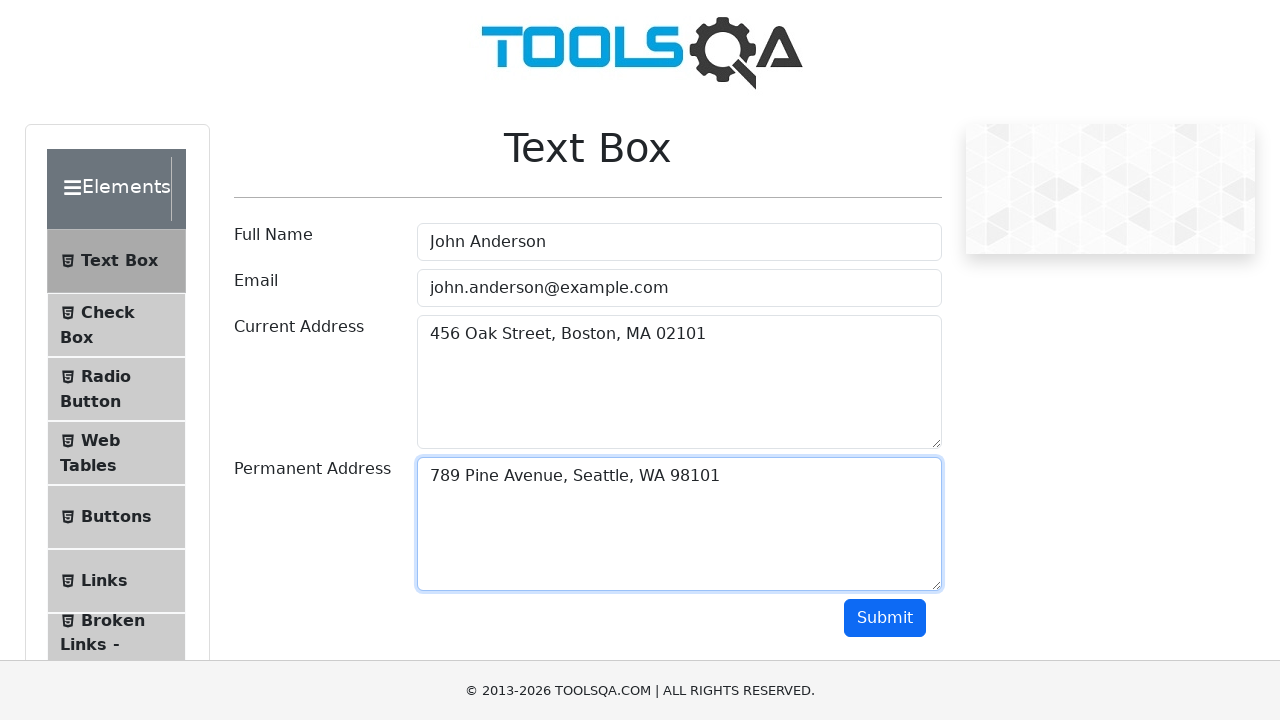

Output section appeared with form submission results
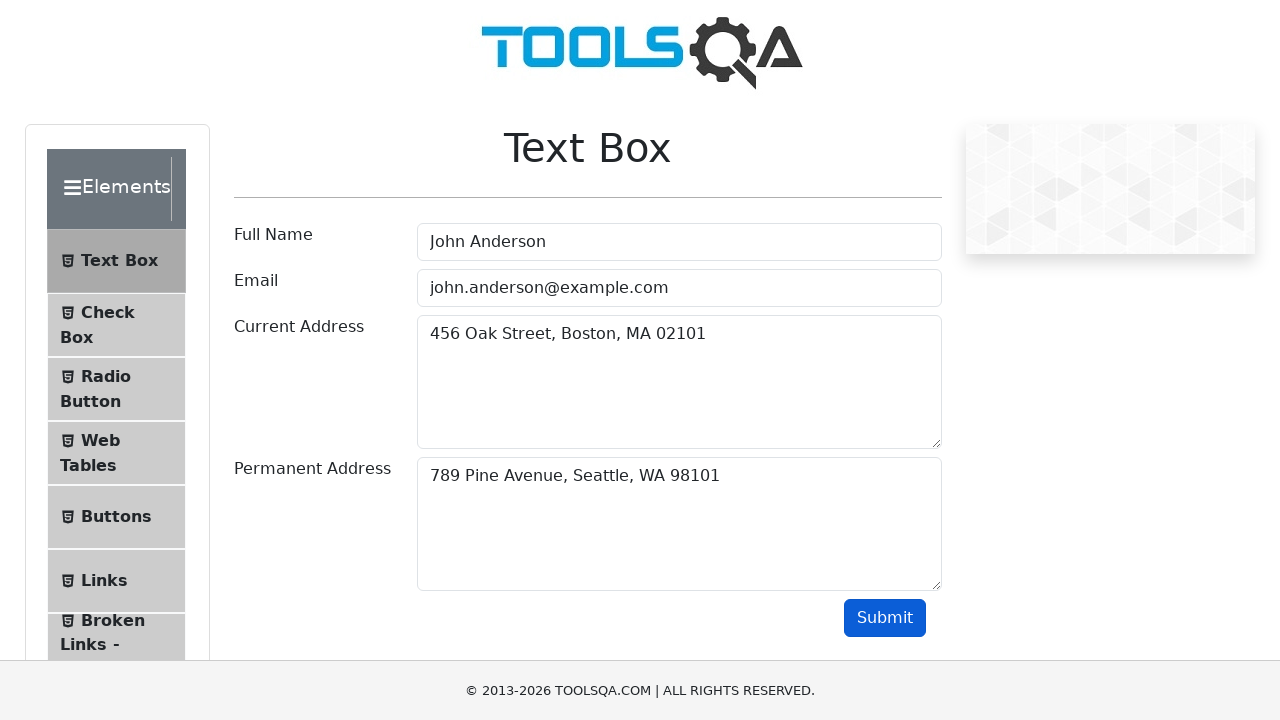

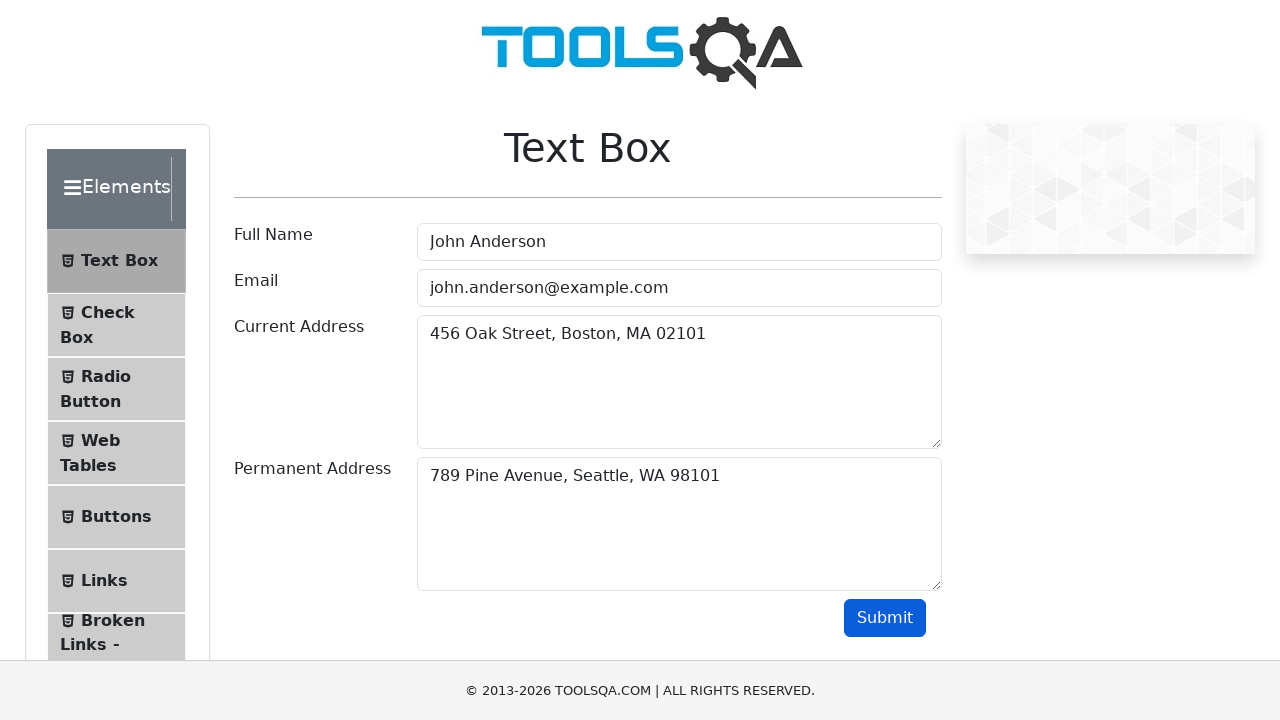